Tests the search functionality on OpenCart demo site by entering a search term "Mac" and clicking the search button

Starting URL: https://demo-opencart.com/

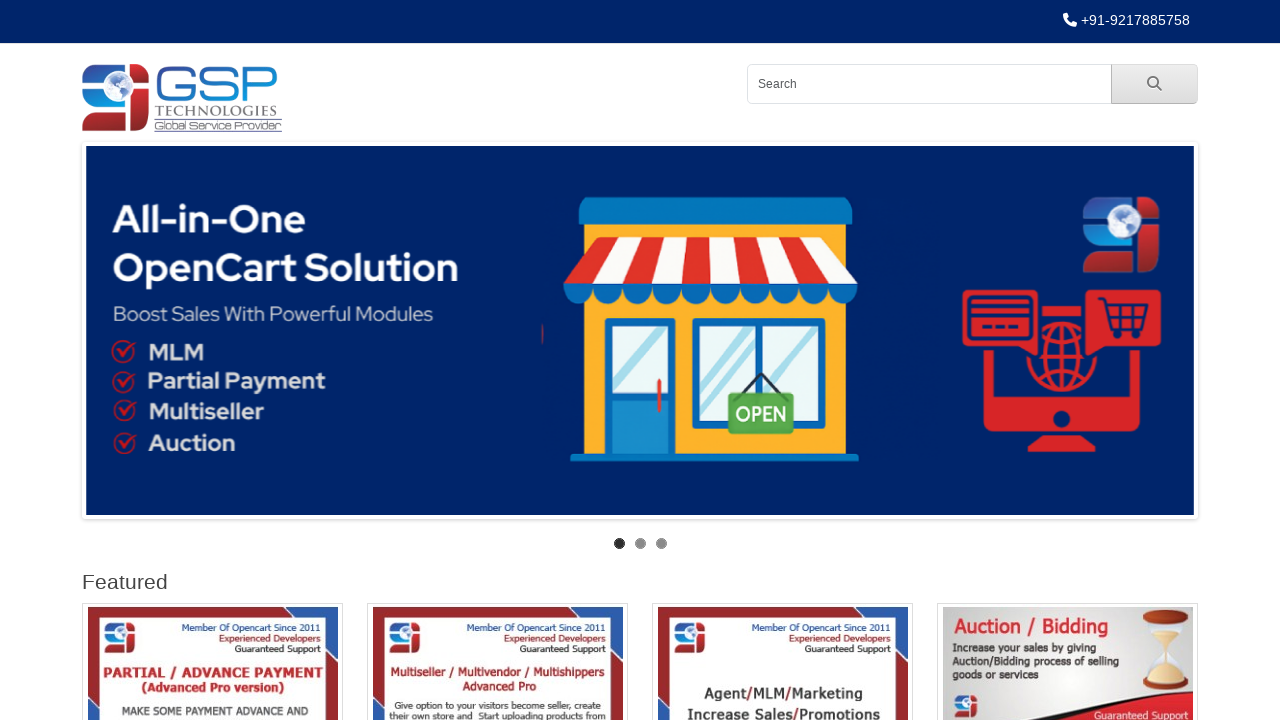

Filled search box with search term 'Mac' on input[name='search']
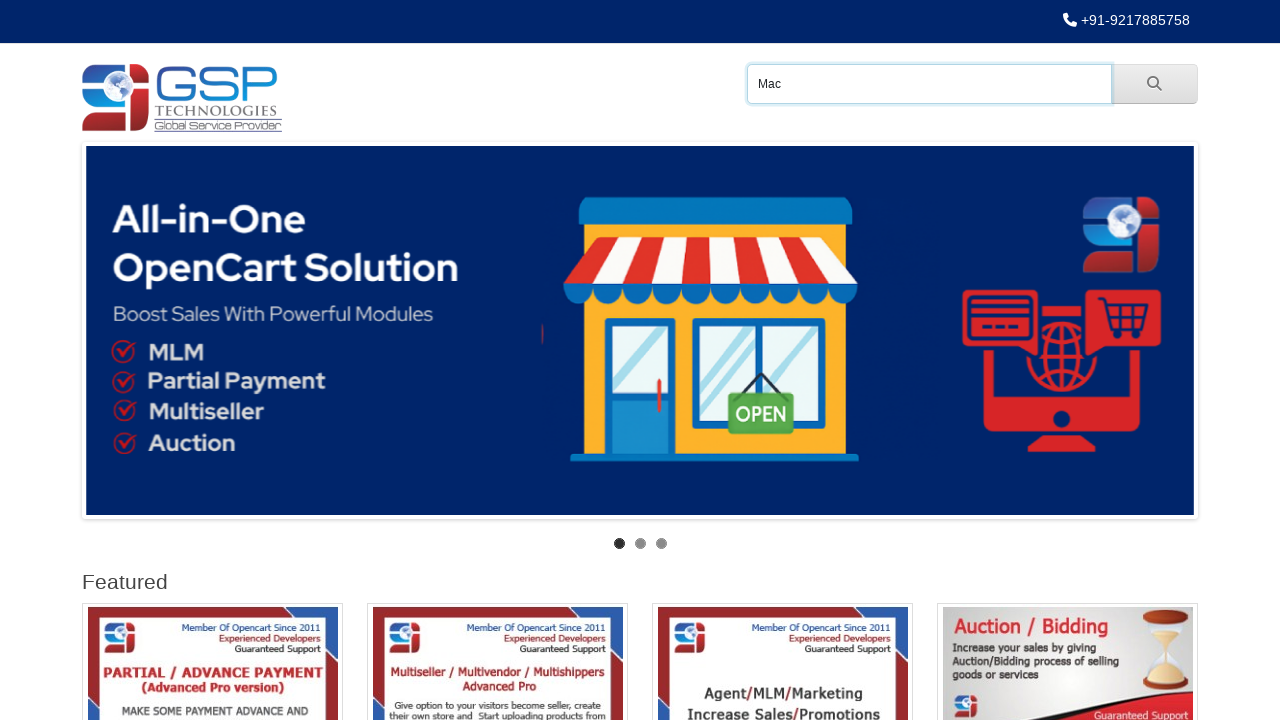

Clicked the search button at (1154, 84) on button.btn.btn-light.btn-lg
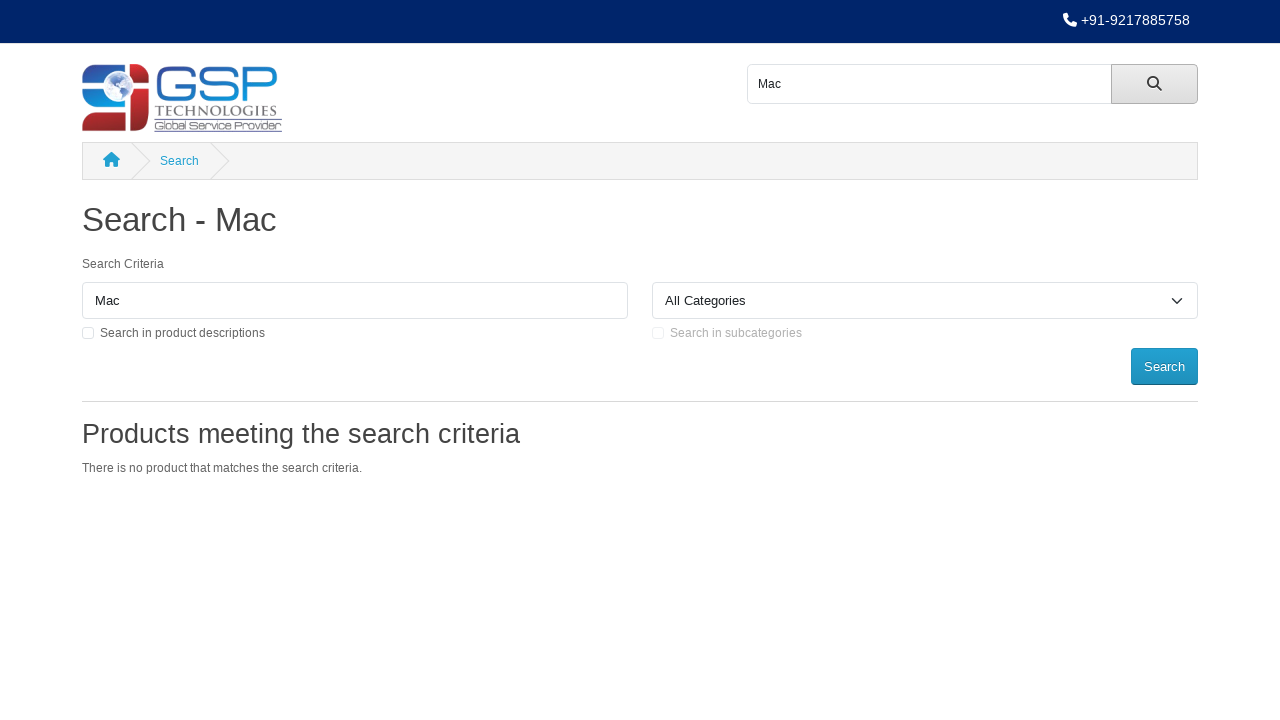

Search results loaded successfully
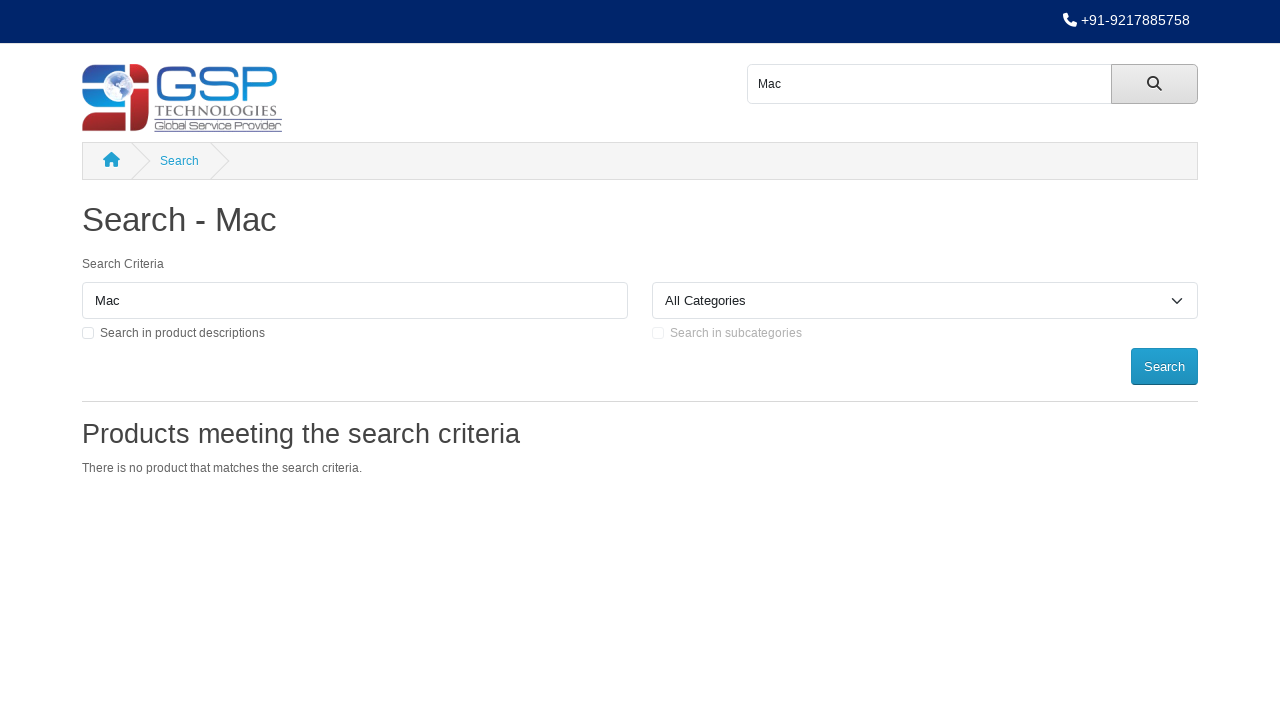

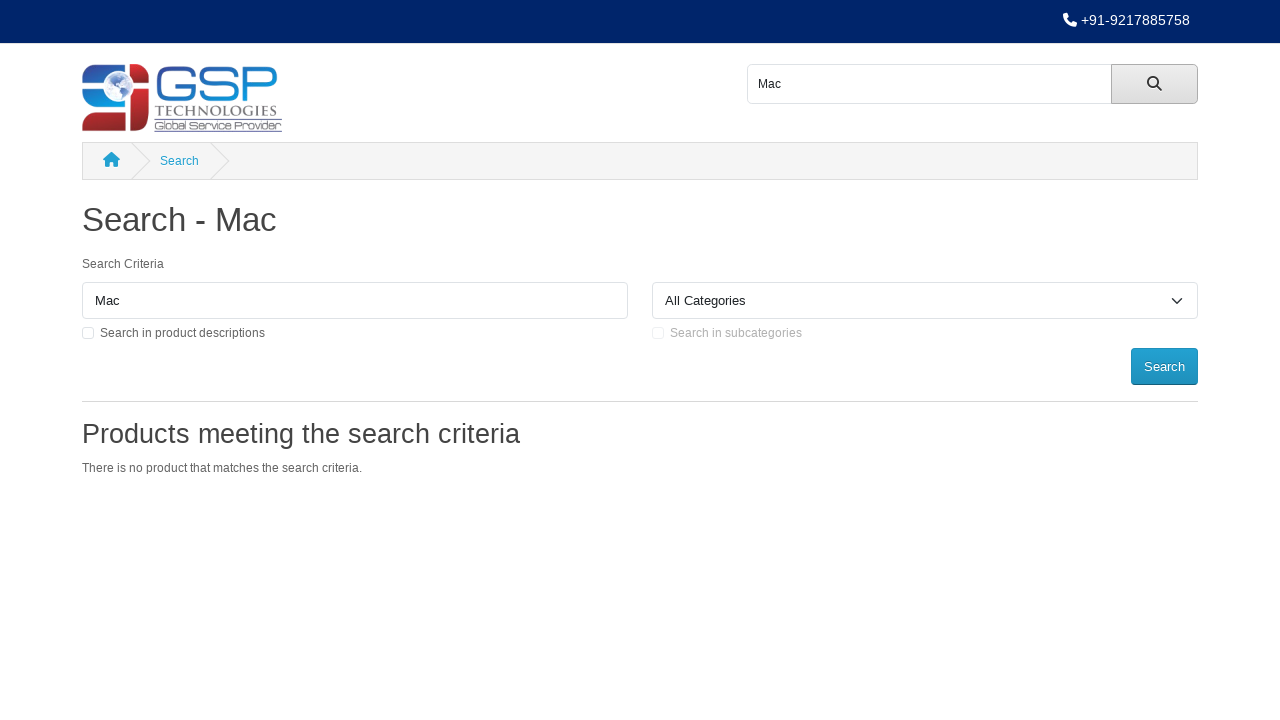